Opens the DemoQA practice form page and verifies that key elements are displayed, including the page title, registration form title, first name field, and last name field.

Starting URL: https://demoqa.com/automation-practice-form

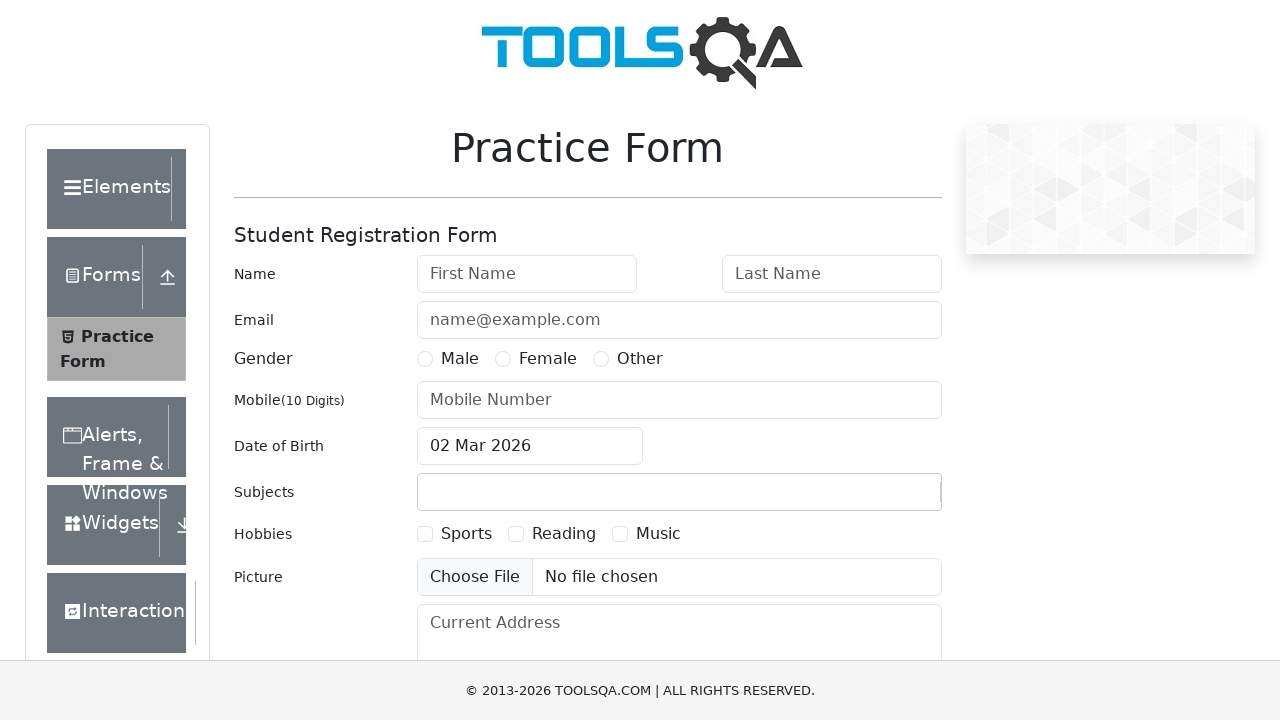

Waited for Practice Form title to load
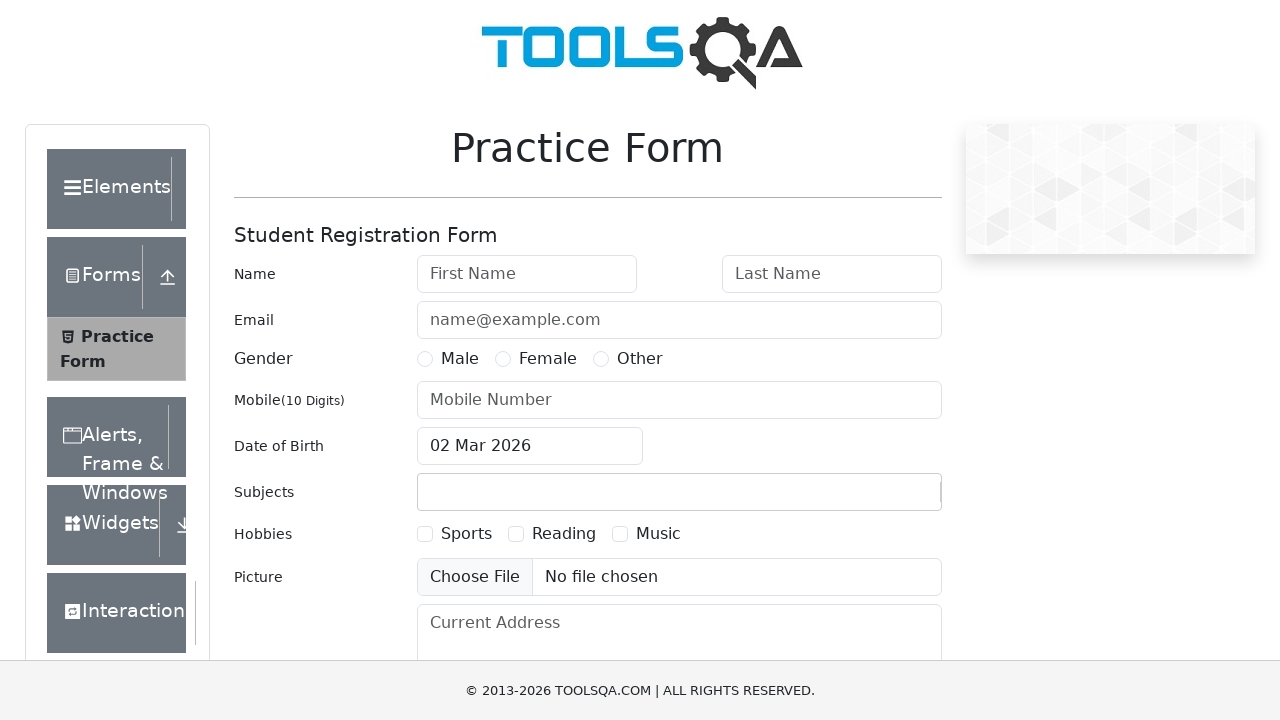

Verified Practice Form page title is displayed
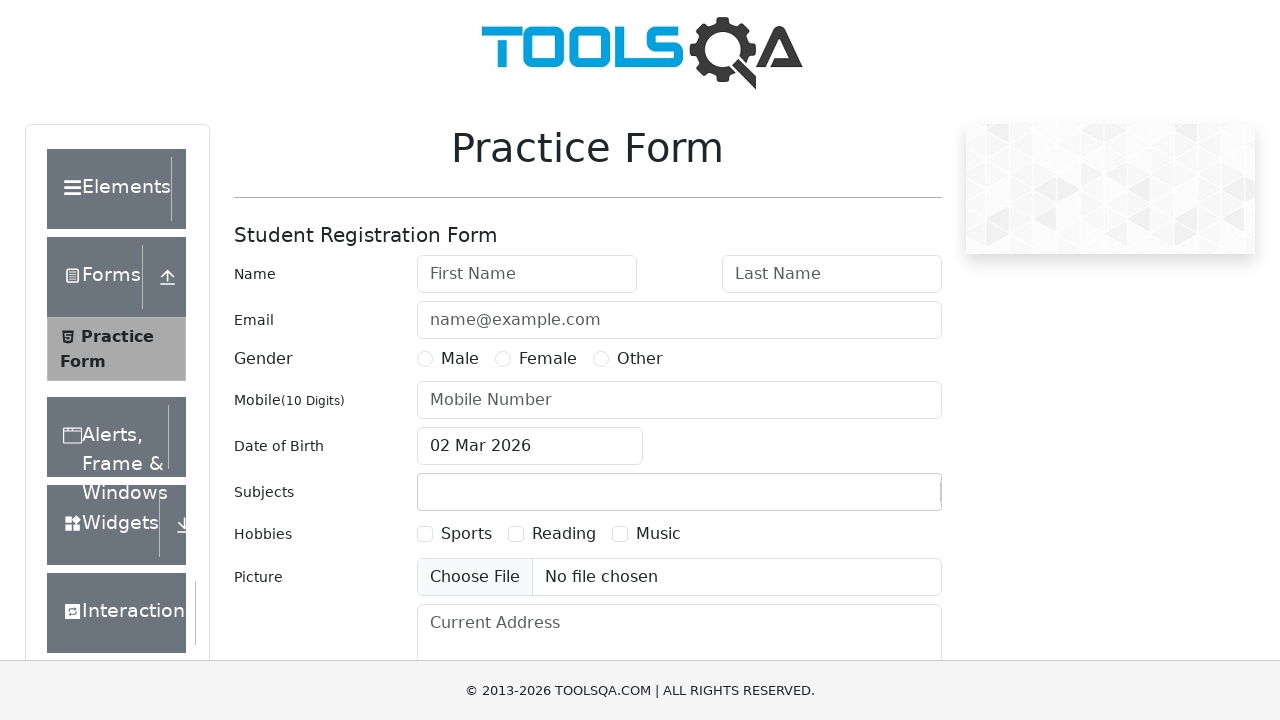

Verified Student Registration Form title is displayed
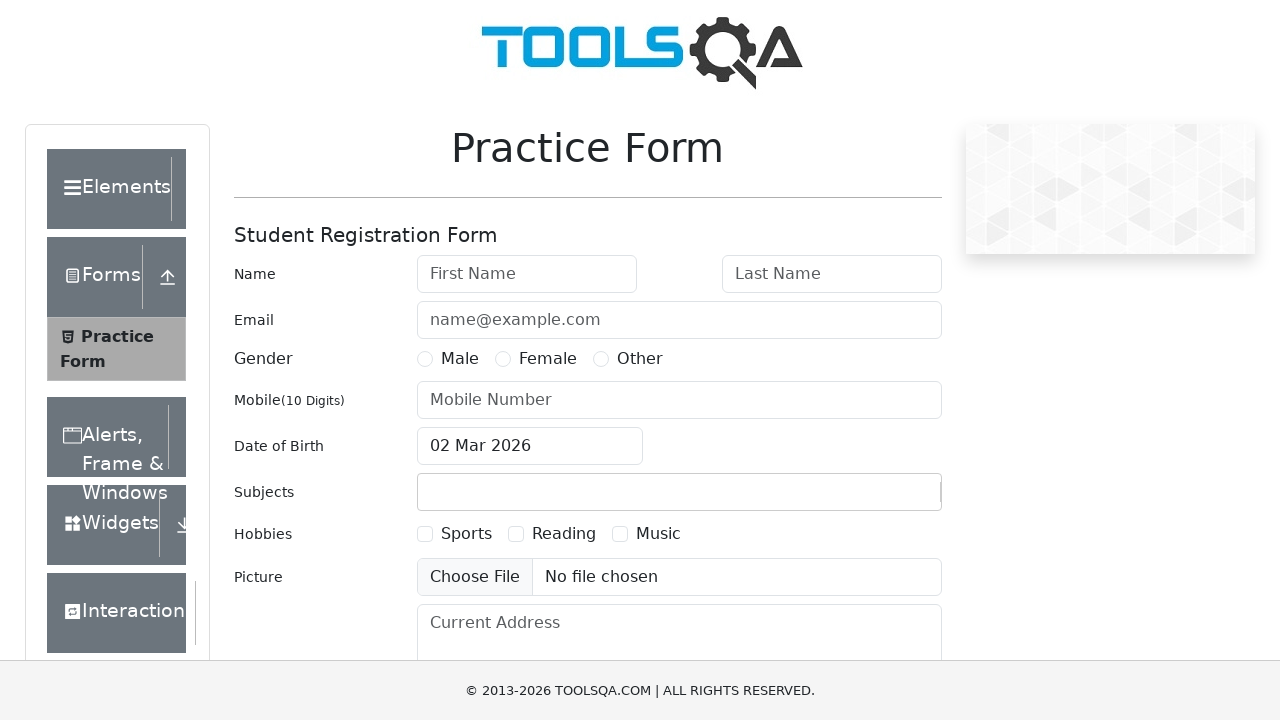

Verified first name field is displayed
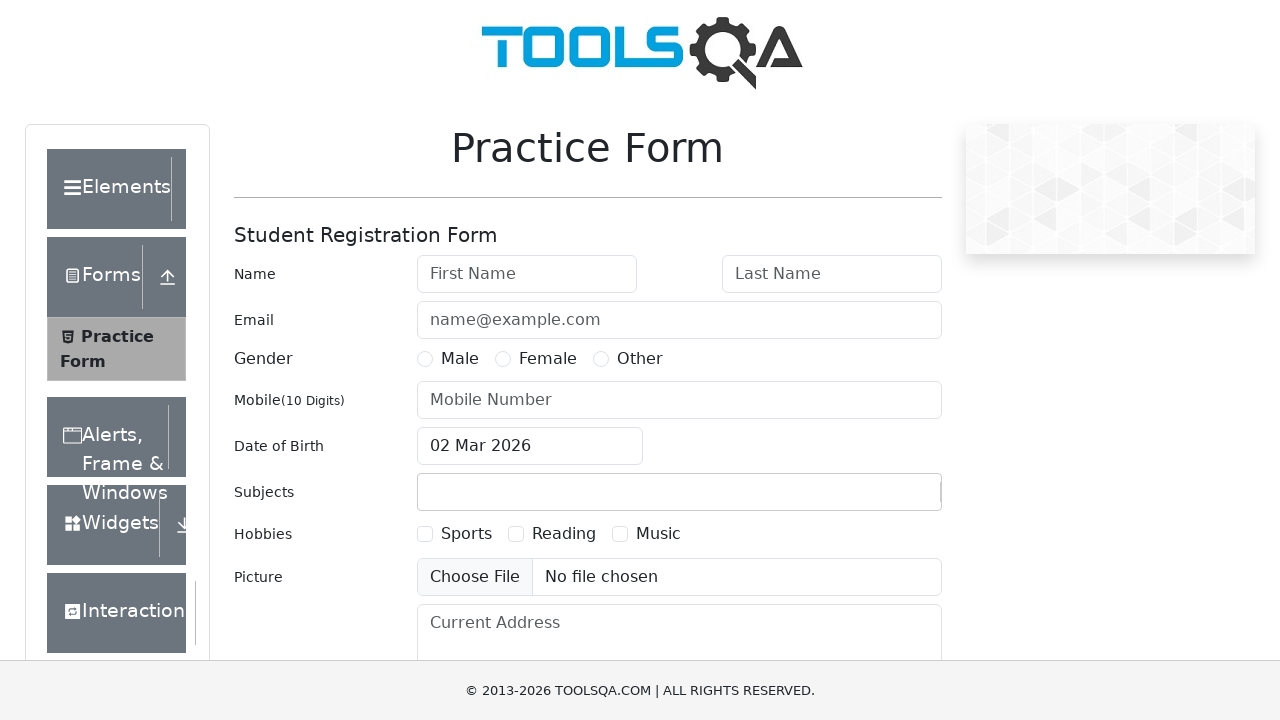

Verified last name field is displayed
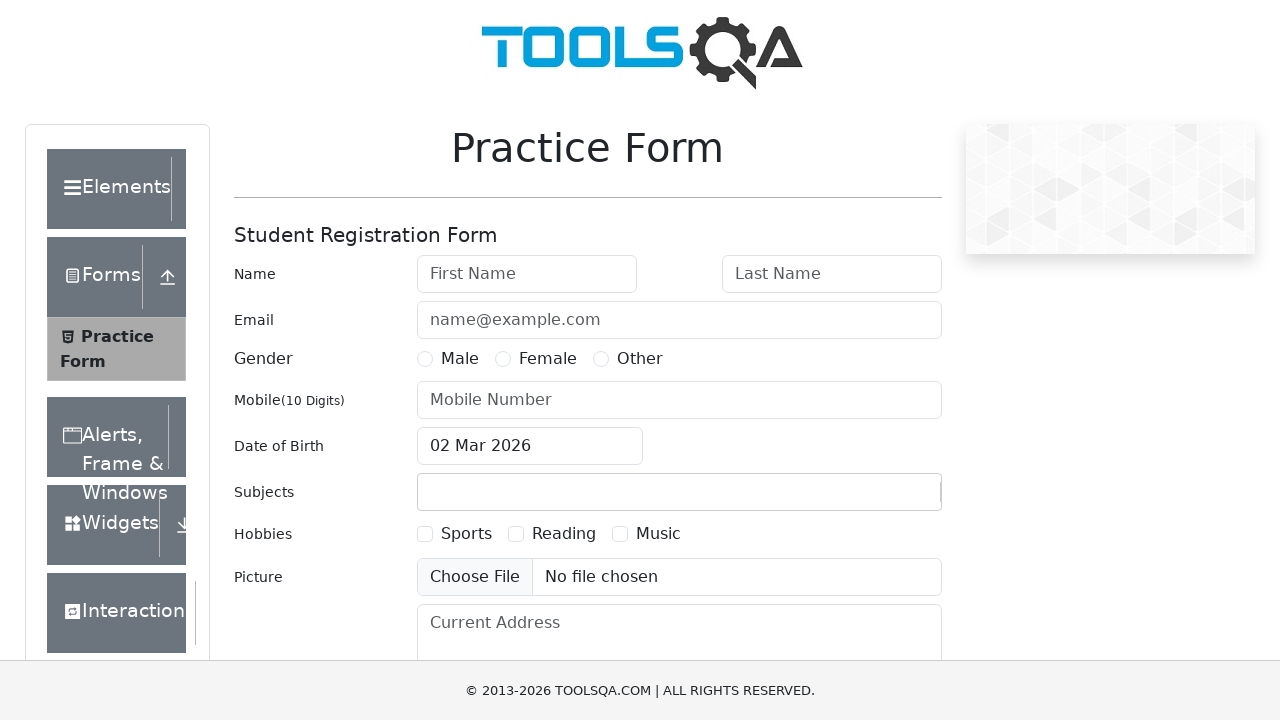

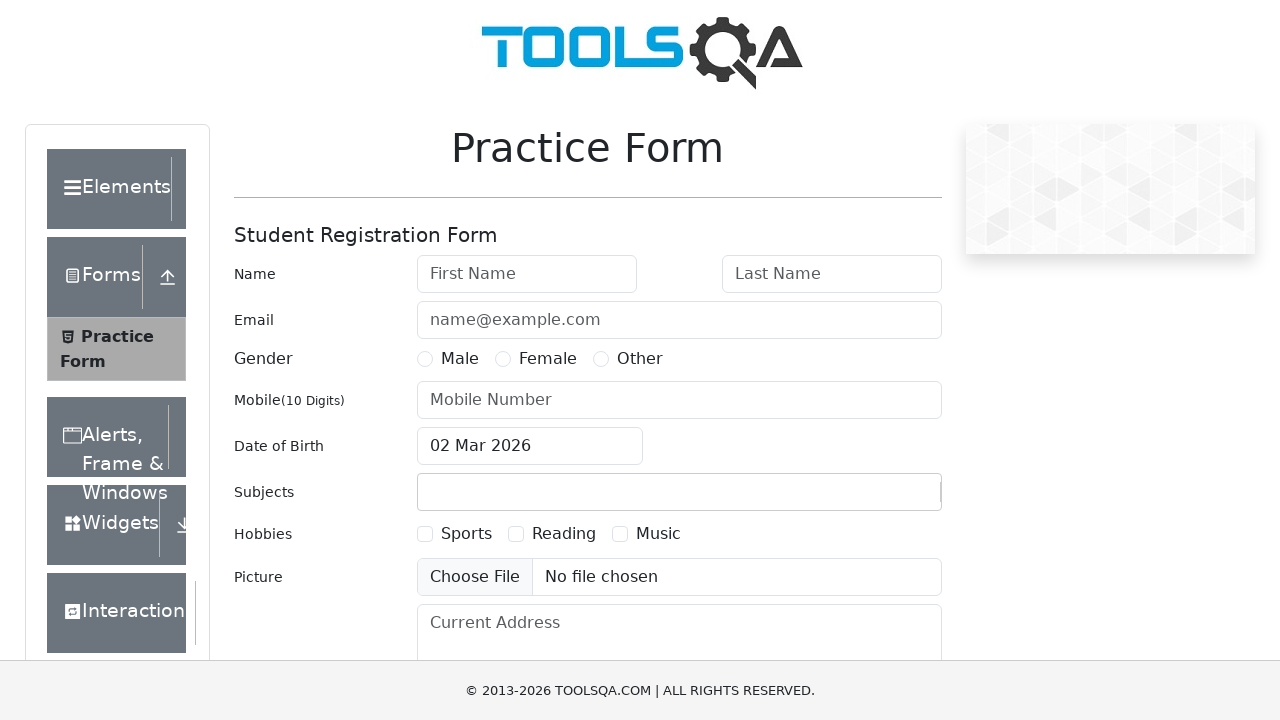